Tests JavaScript alert handling by clicking a button that triggers an alert and accepting it

Starting URL: http://www.echoecho.com/javascript4.htm

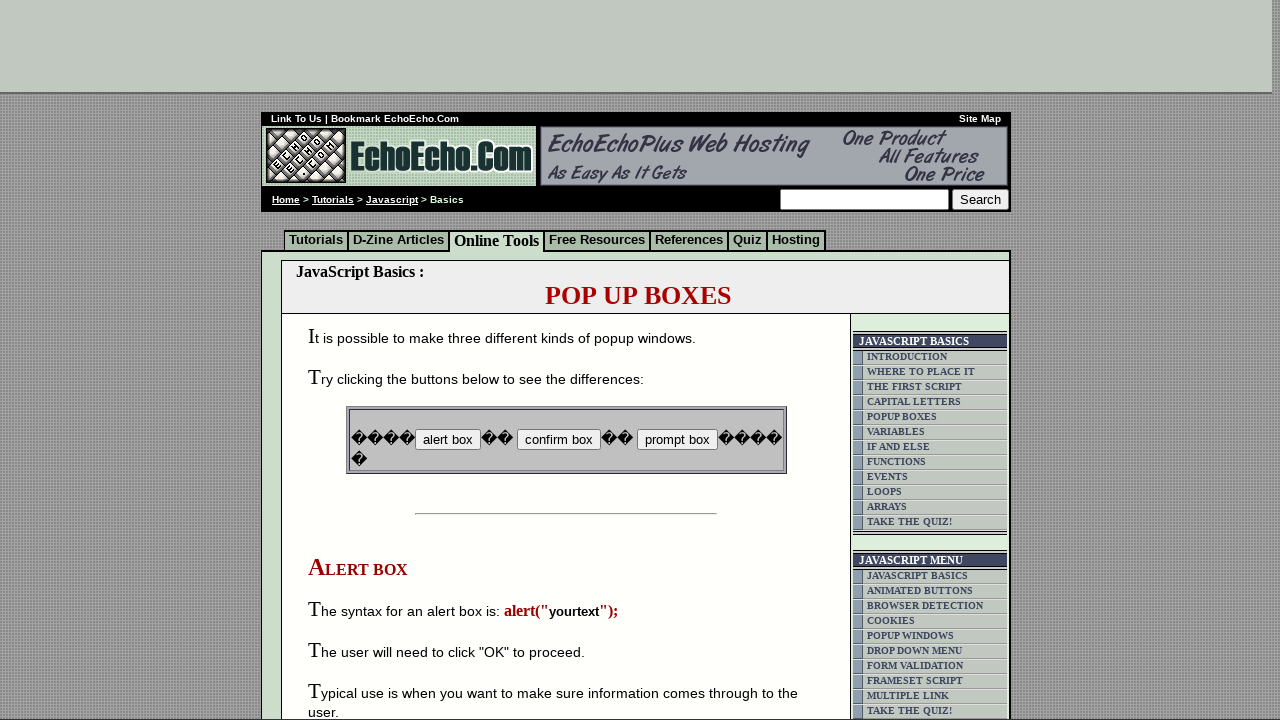

Clicked button that triggers JavaScript alert at (448, 440) on input[name='B1']
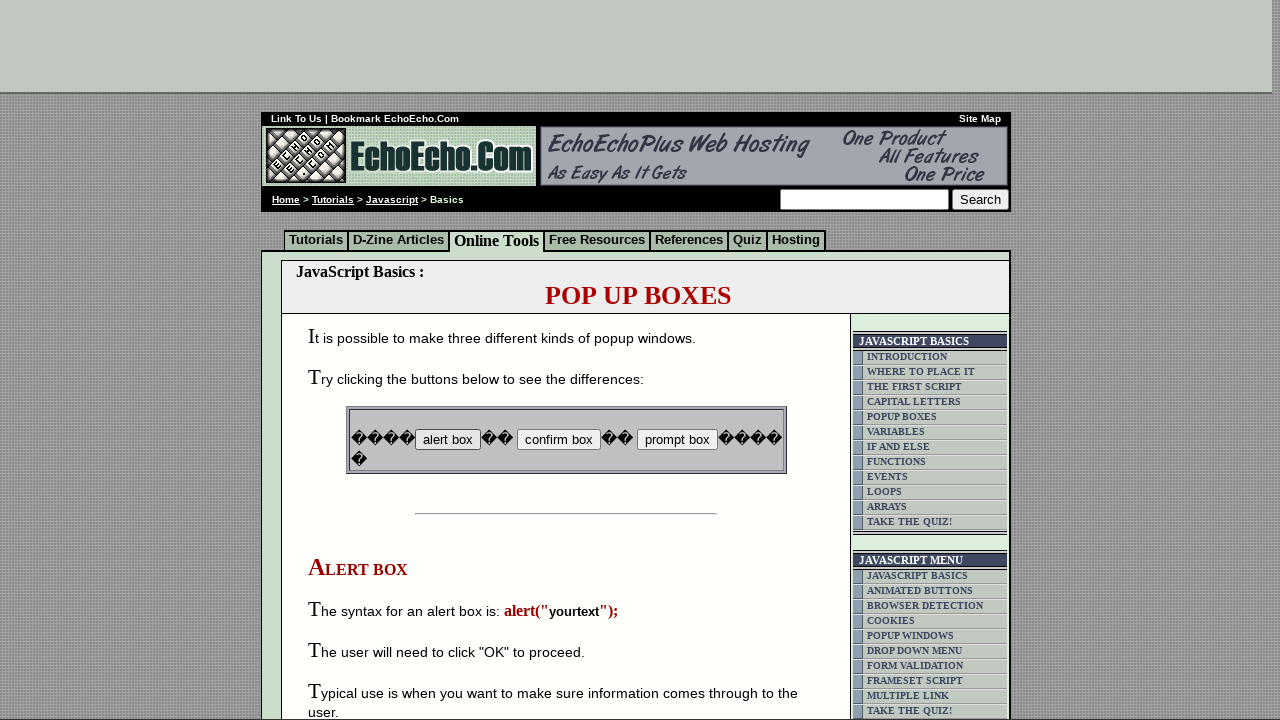

Set up dialog handler to accept alert
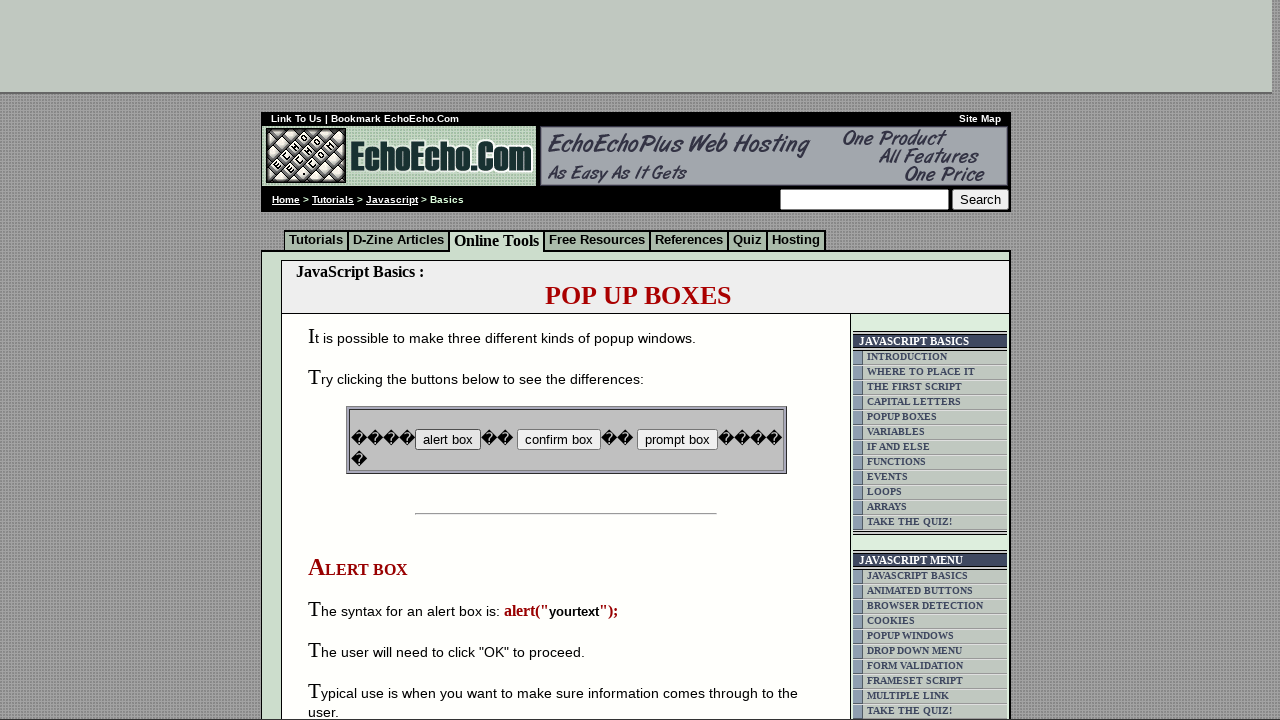

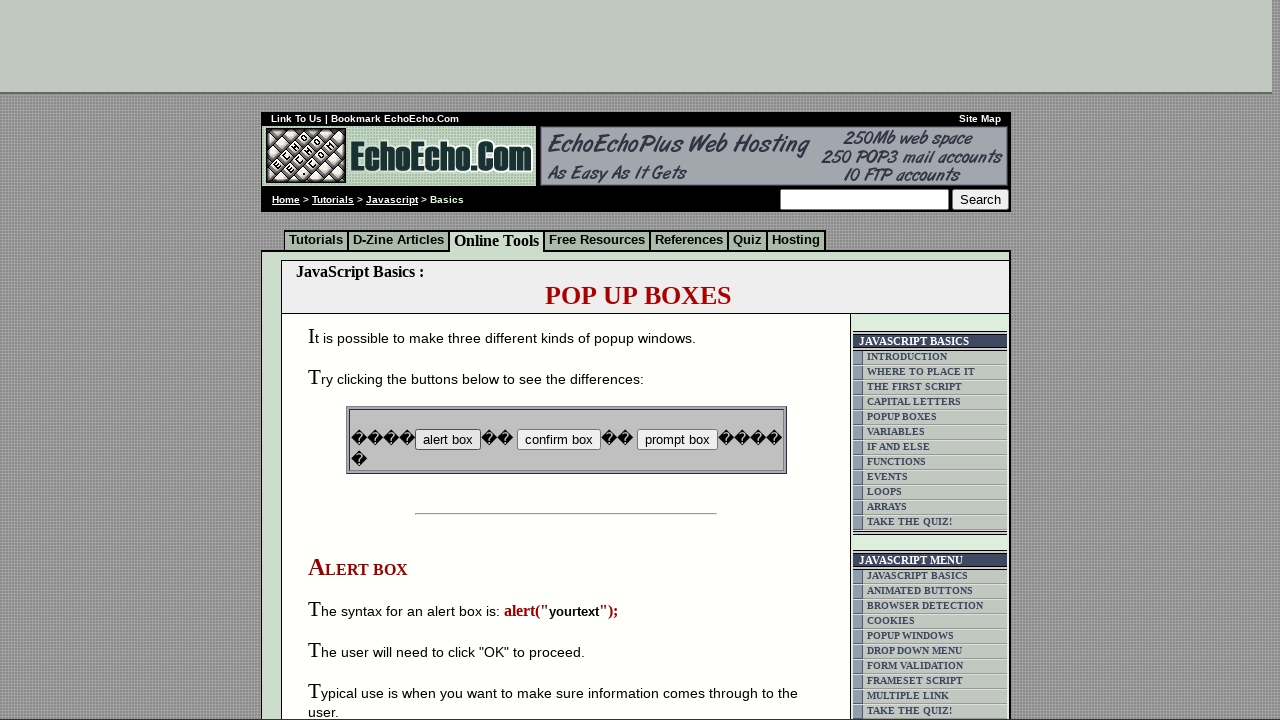